Tests that the todo counter displays the correct number of items as todos are added

Starting URL: https://demo.playwright.dev/todomvc

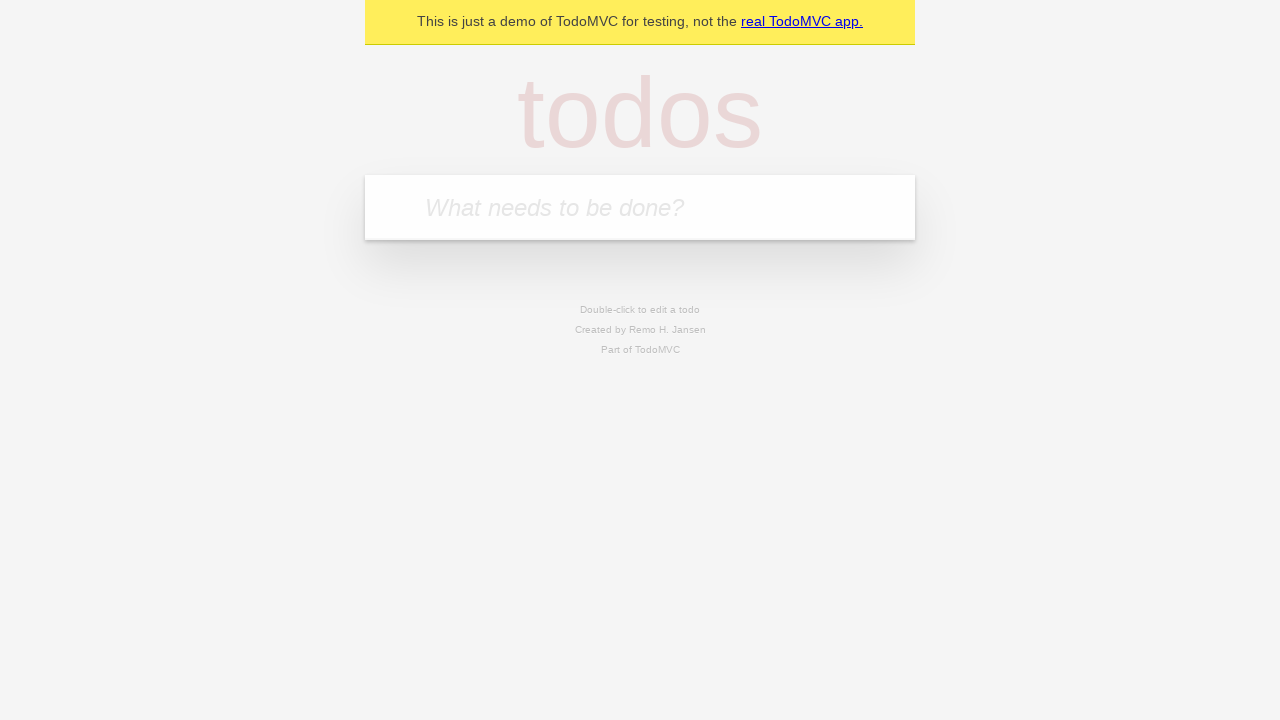

Located todo input field
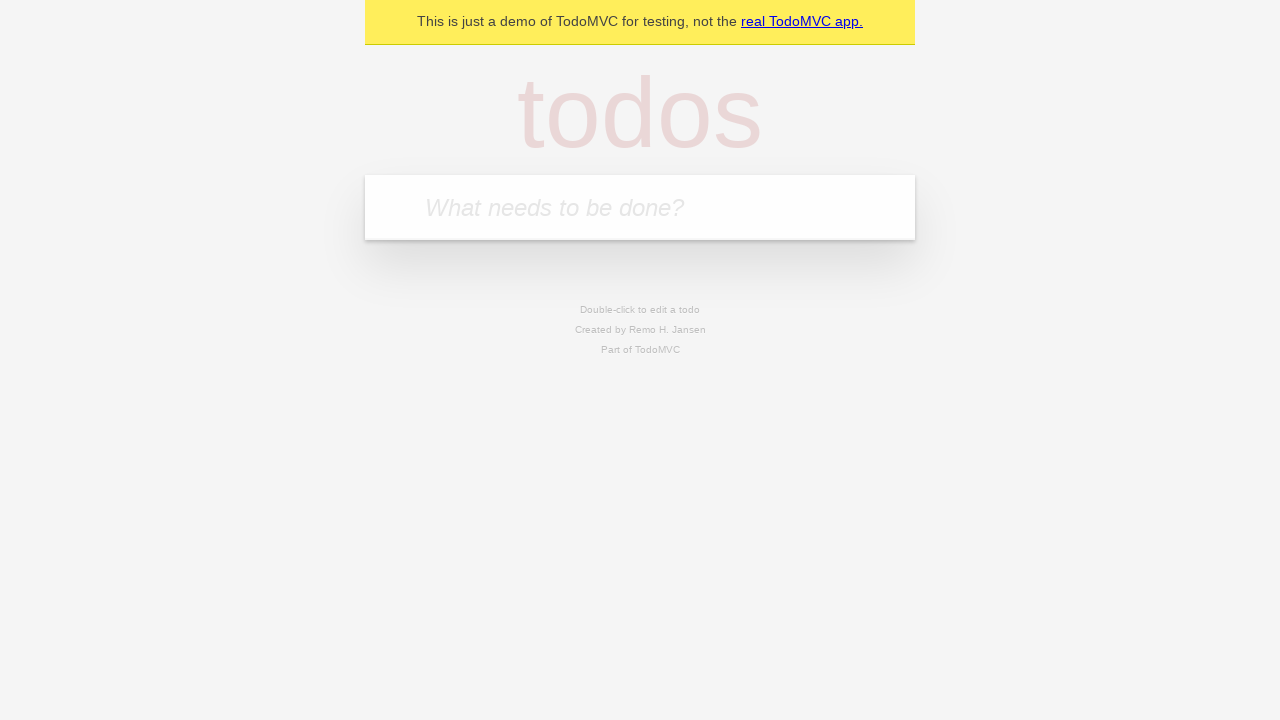

Filled todo input with 'buy some cheese' on internal:attr=[placeholder="What needs to be done?"i]
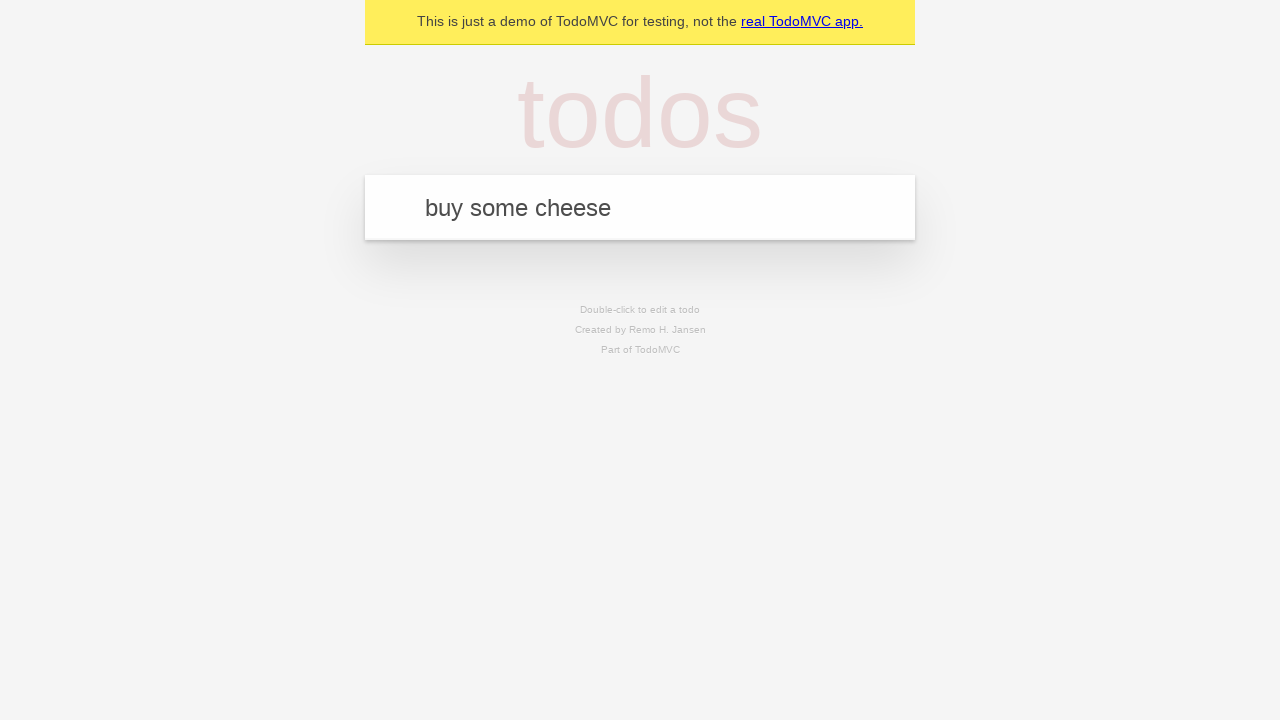

Pressed Enter to create first todo item on internal:attr=[placeholder="What needs to be done?"i]
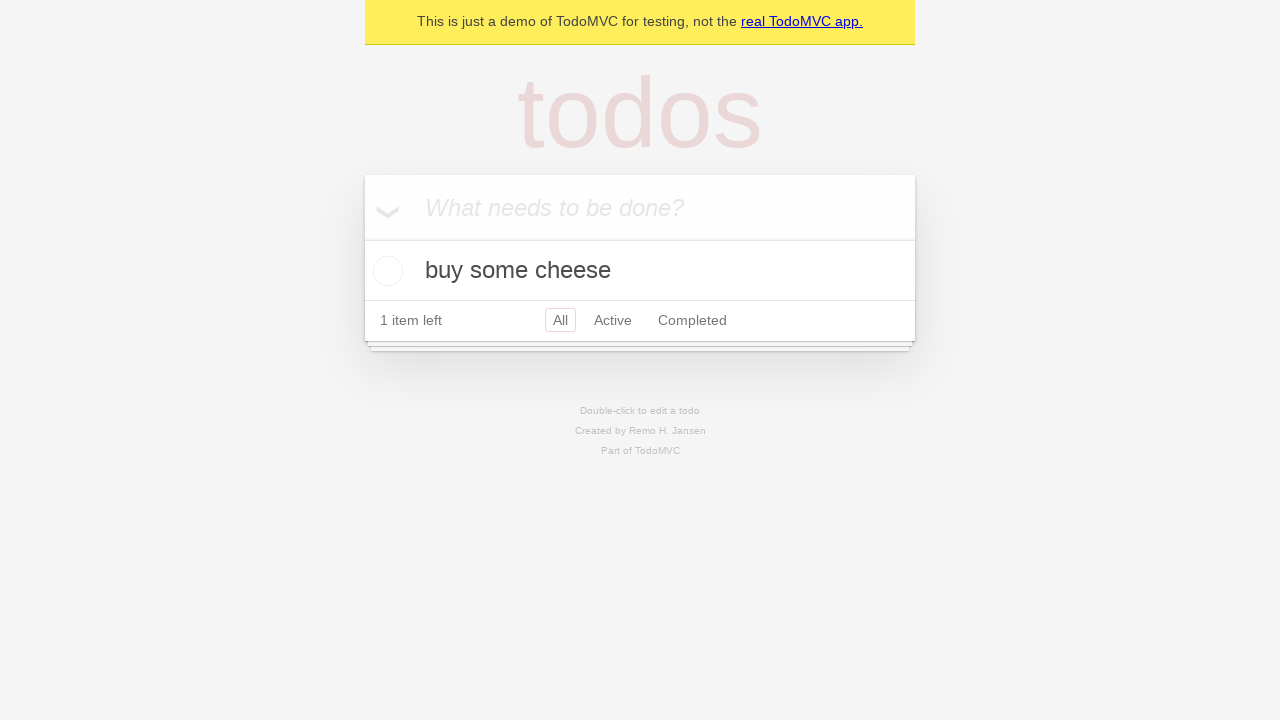

Todo counter element appeared after first item was added
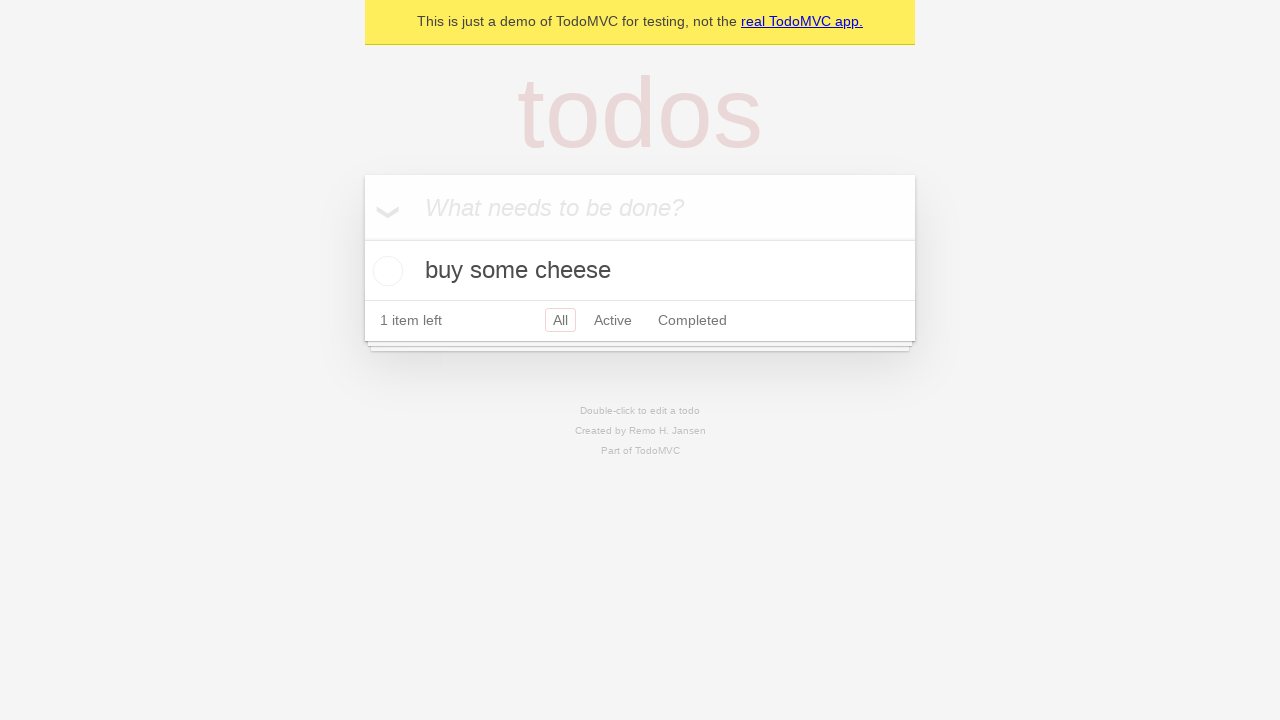

Filled todo input with 'feed the cat' on internal:attr=[placeholder="What needs to be done?"i]
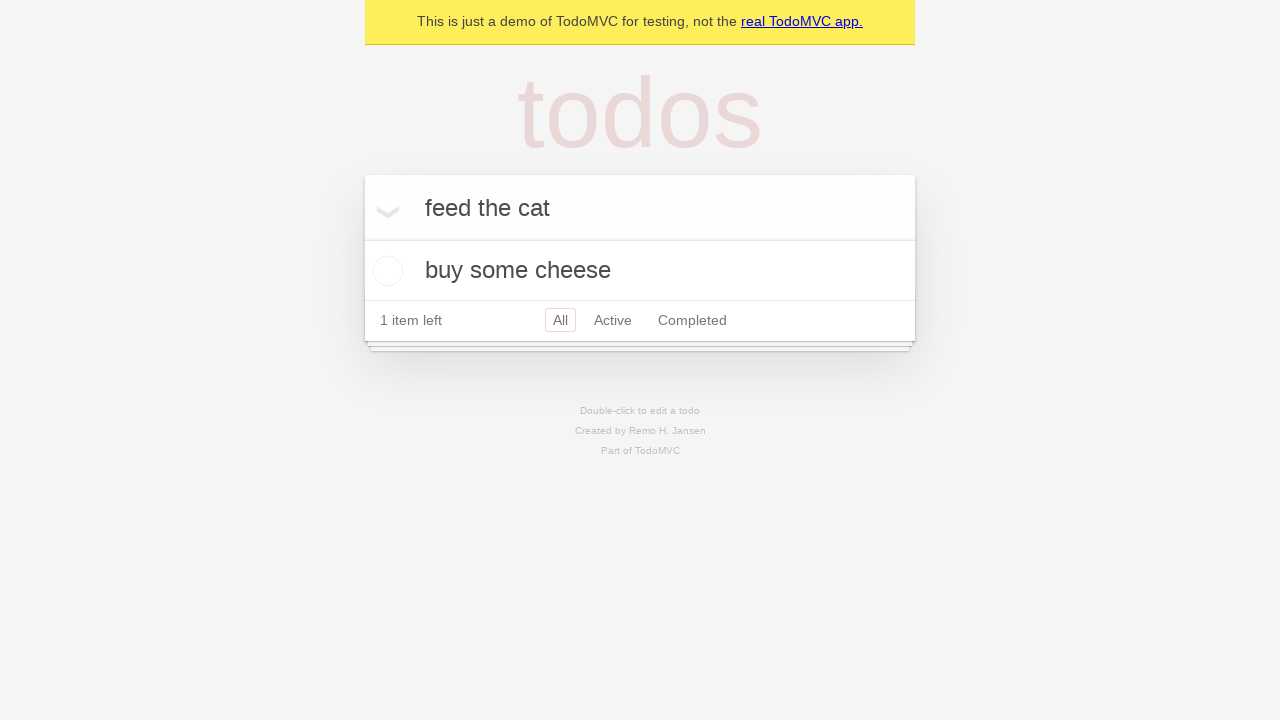

Pressed Enter to create second todo item on internal:attr=[placeholder="What needs to be done?"i]
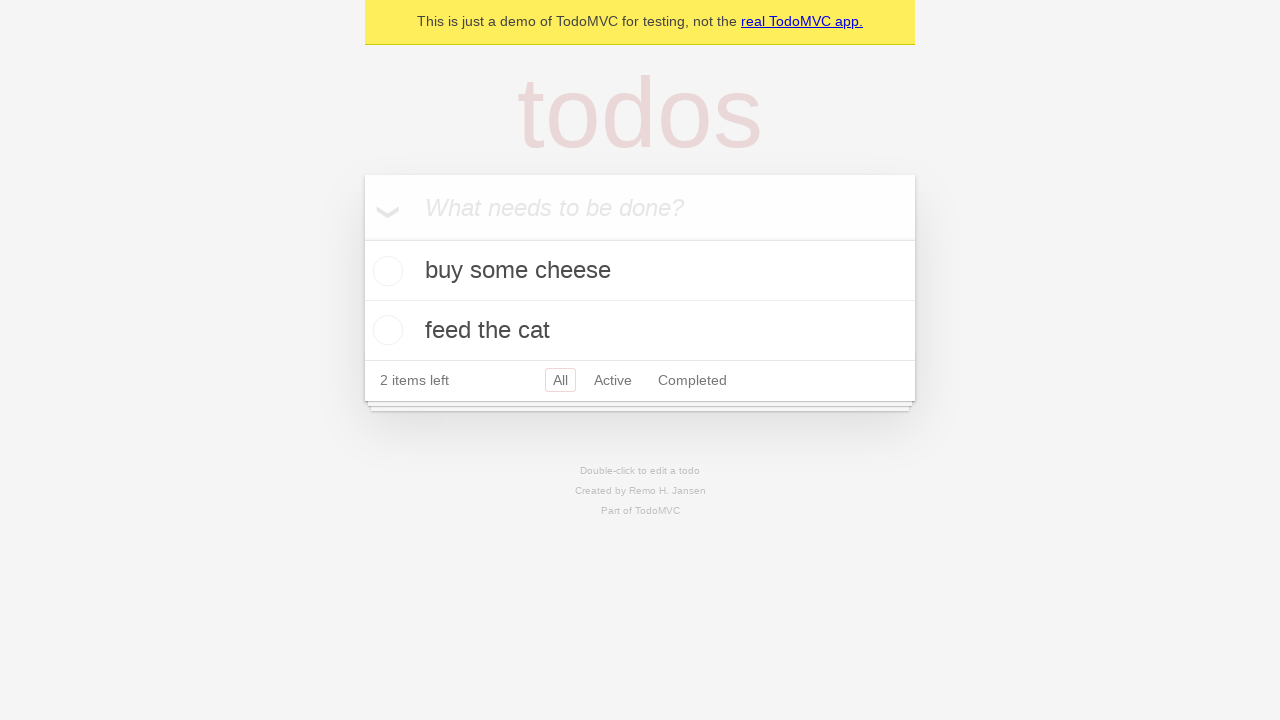

Todo counter updated to display 2 items
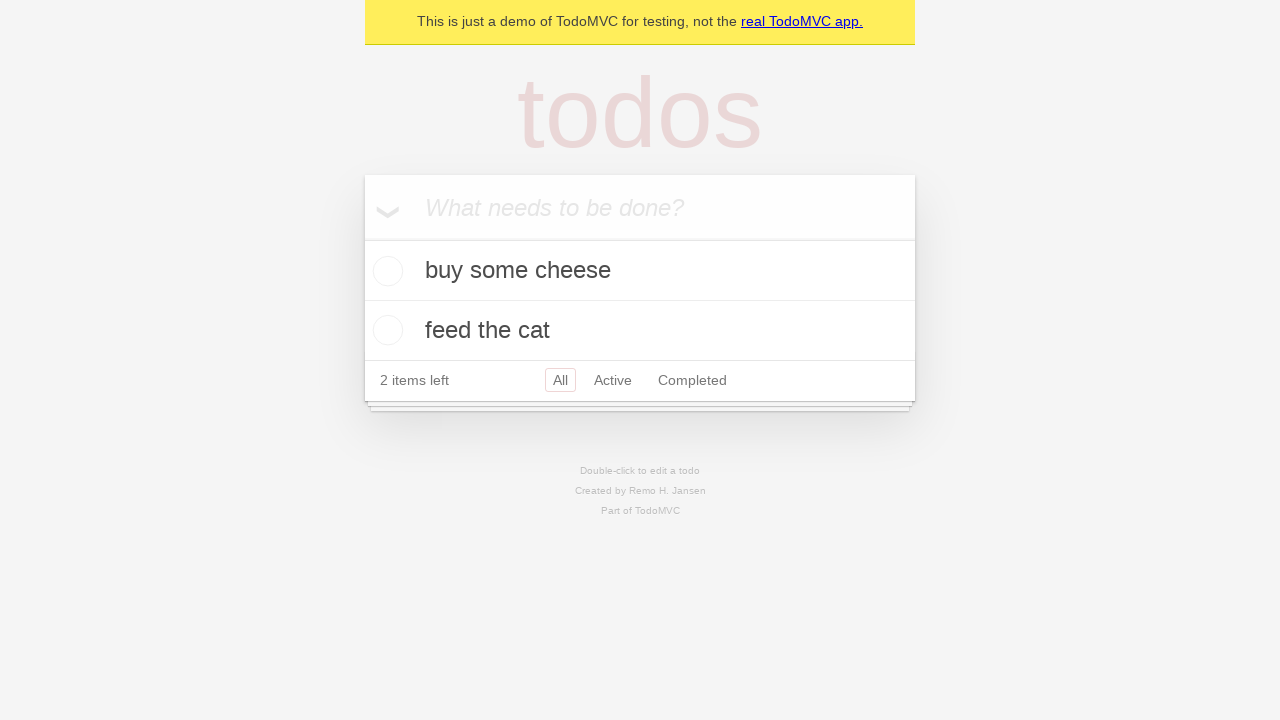

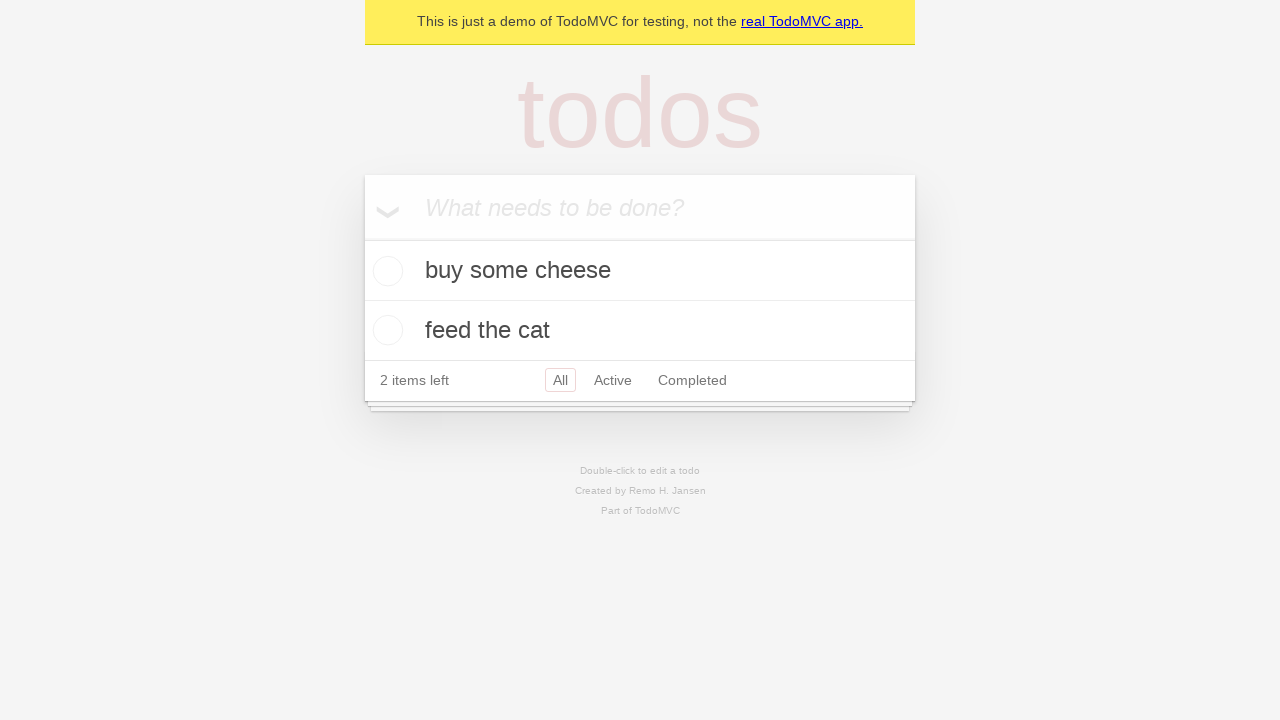